Tests date picker by directly typing a date into the input field

Starting URL: https://jqueryui.com/datepicker/

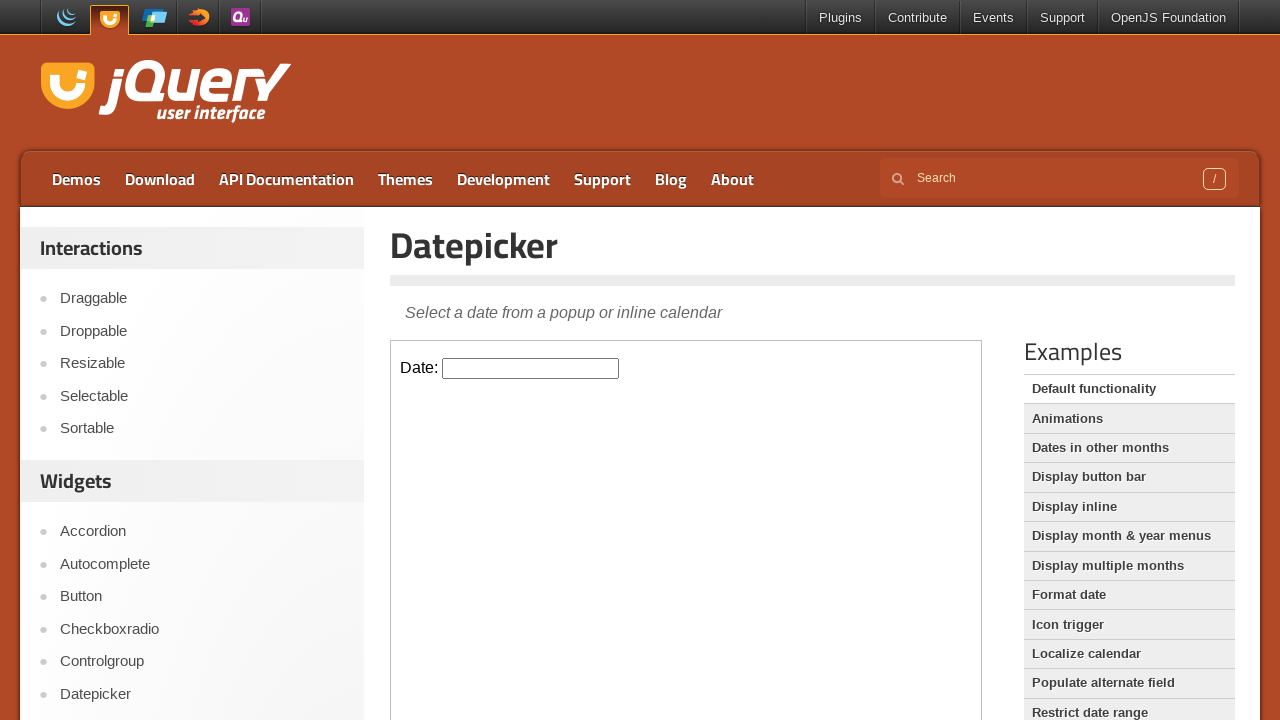

Located and switched to iframe containing datepicker
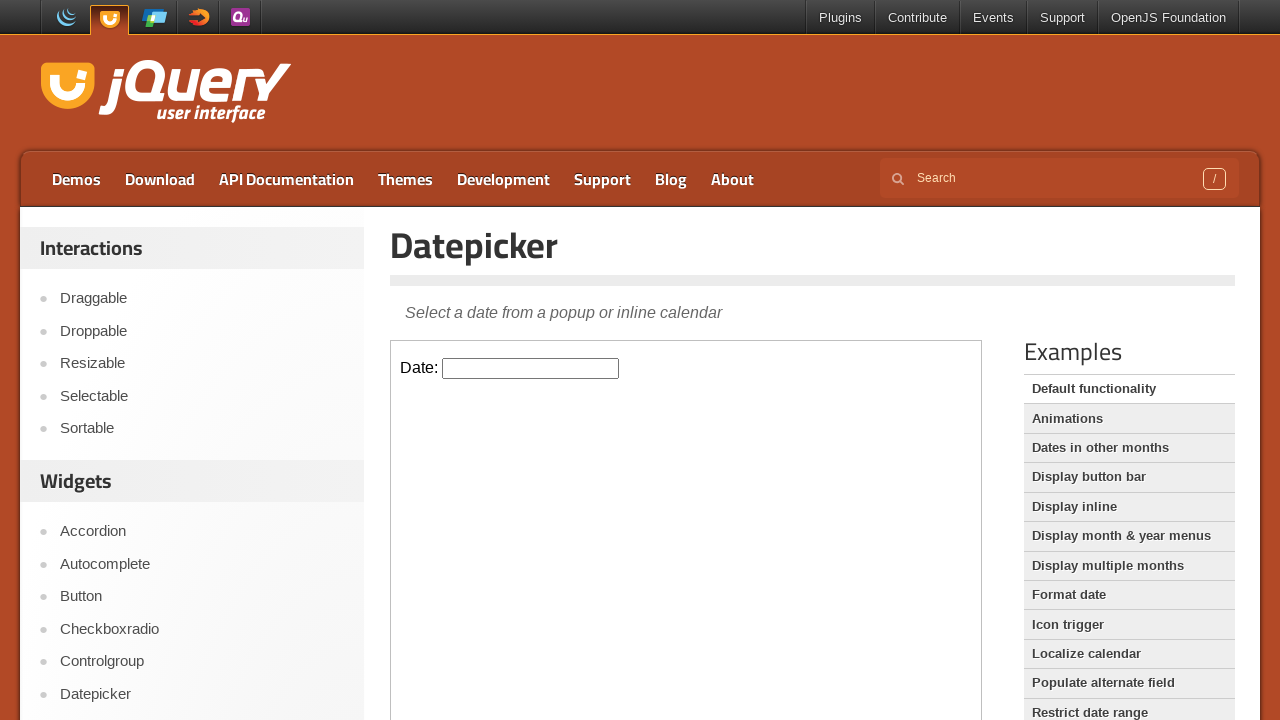

Typed date '09/10/2023' directly into datepicker input field on iframe >> nth=0 >> internal:control=enter-frame >> #datepicker
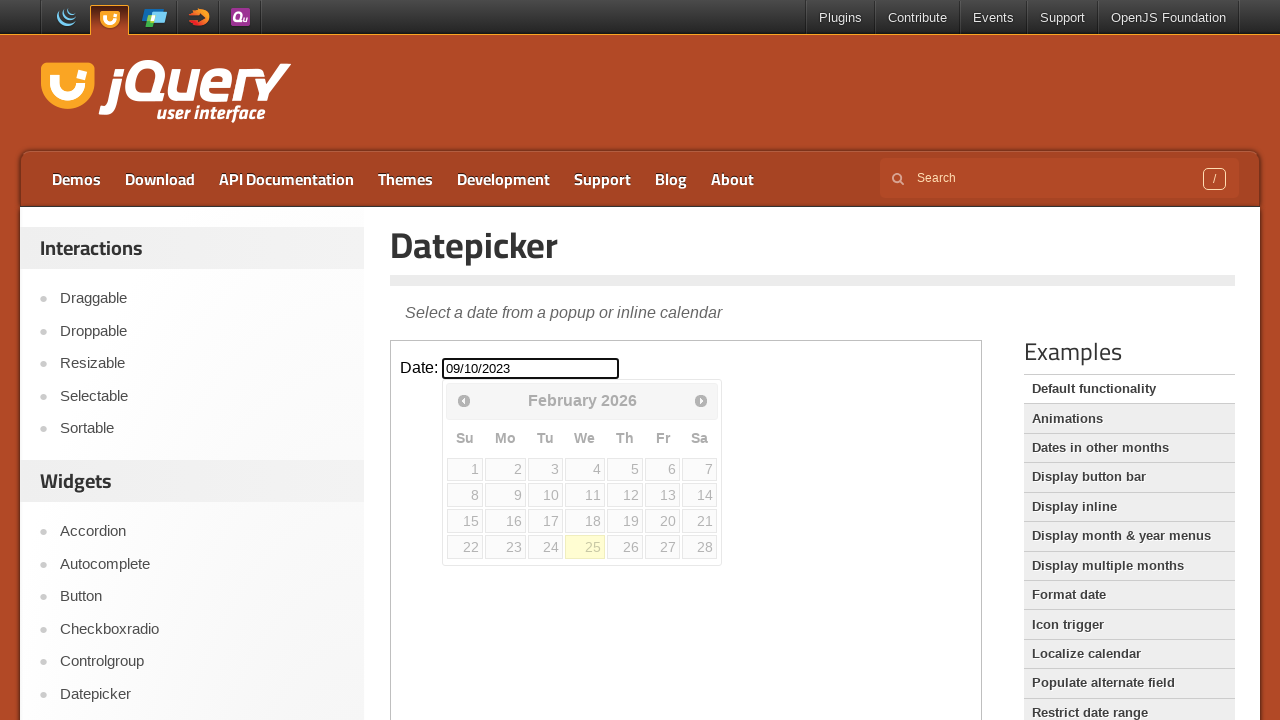

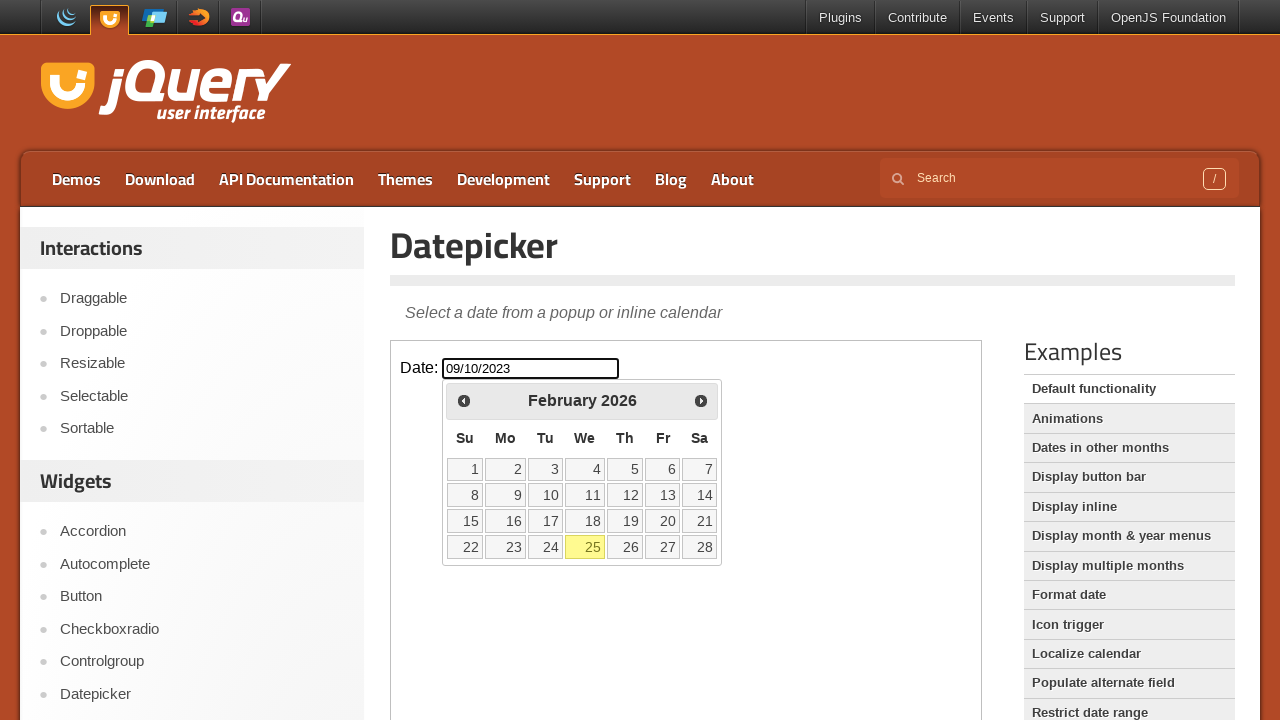